Tests basic page load and close functionality

Starting URL: https://www.teachaway.com/

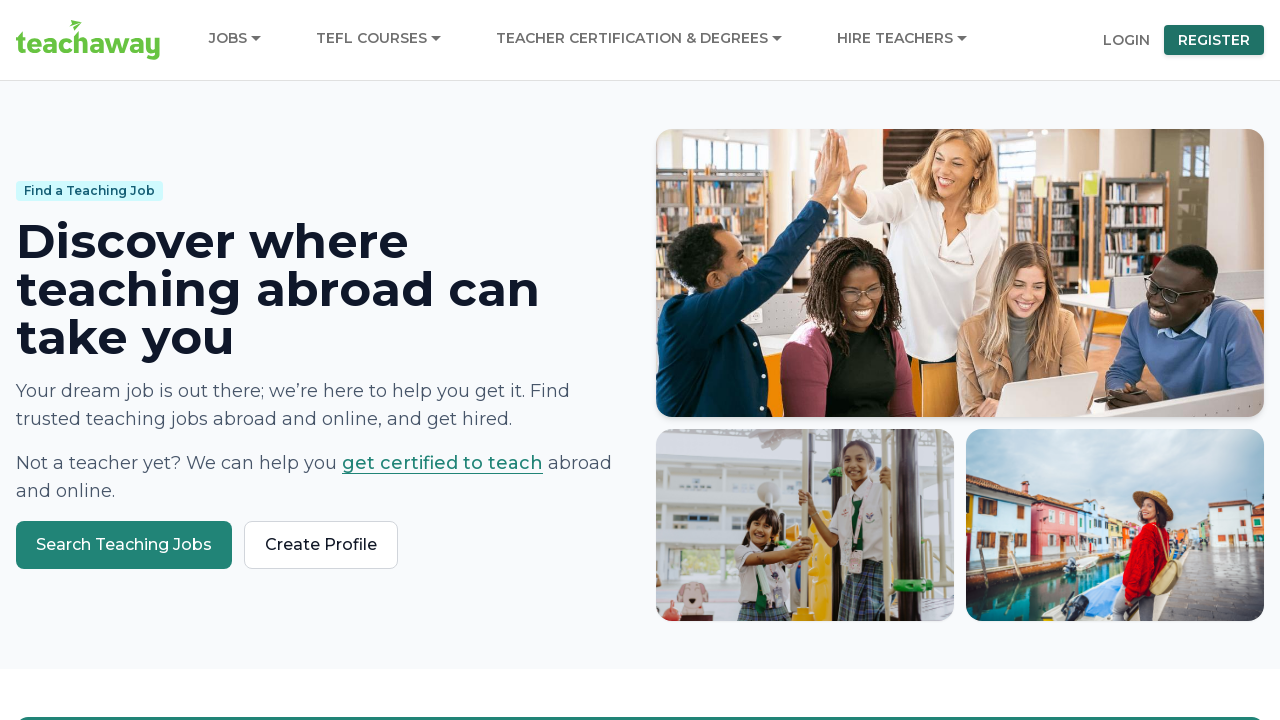

Waited for page to reach domcontentloaded state at https://www.teachaway.com/
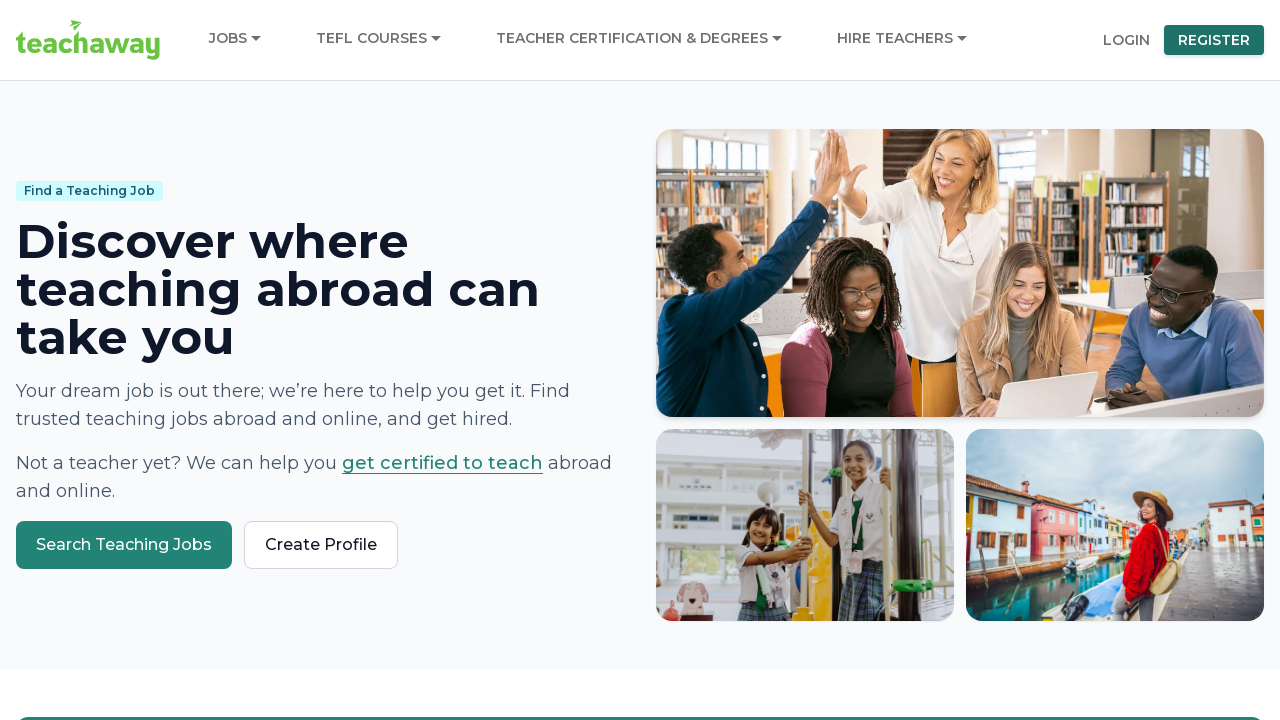

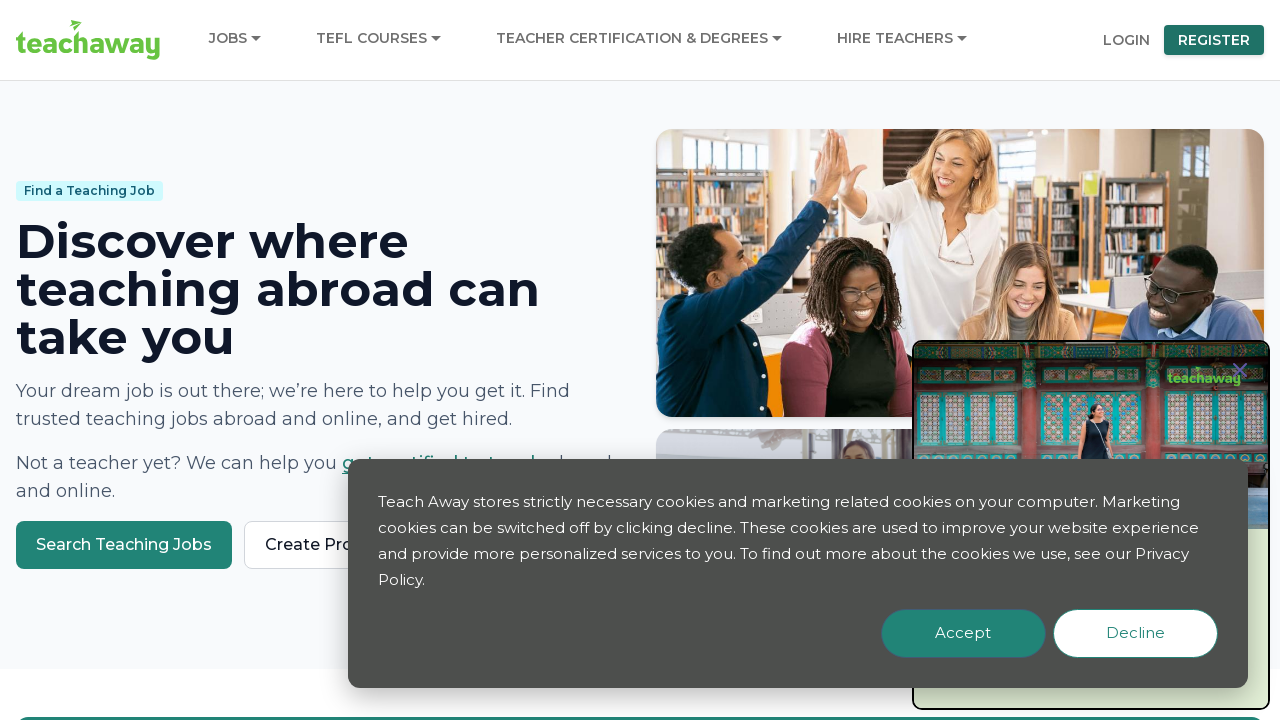